Tests the add-to-cart flow on demoblaze.com by navigating to the Laptops category, selecting a MacBook Air, adding it to the cart, accepting the confirmation alert, and viewing the cart.

Starting URL: https://www.demoblaze.com/

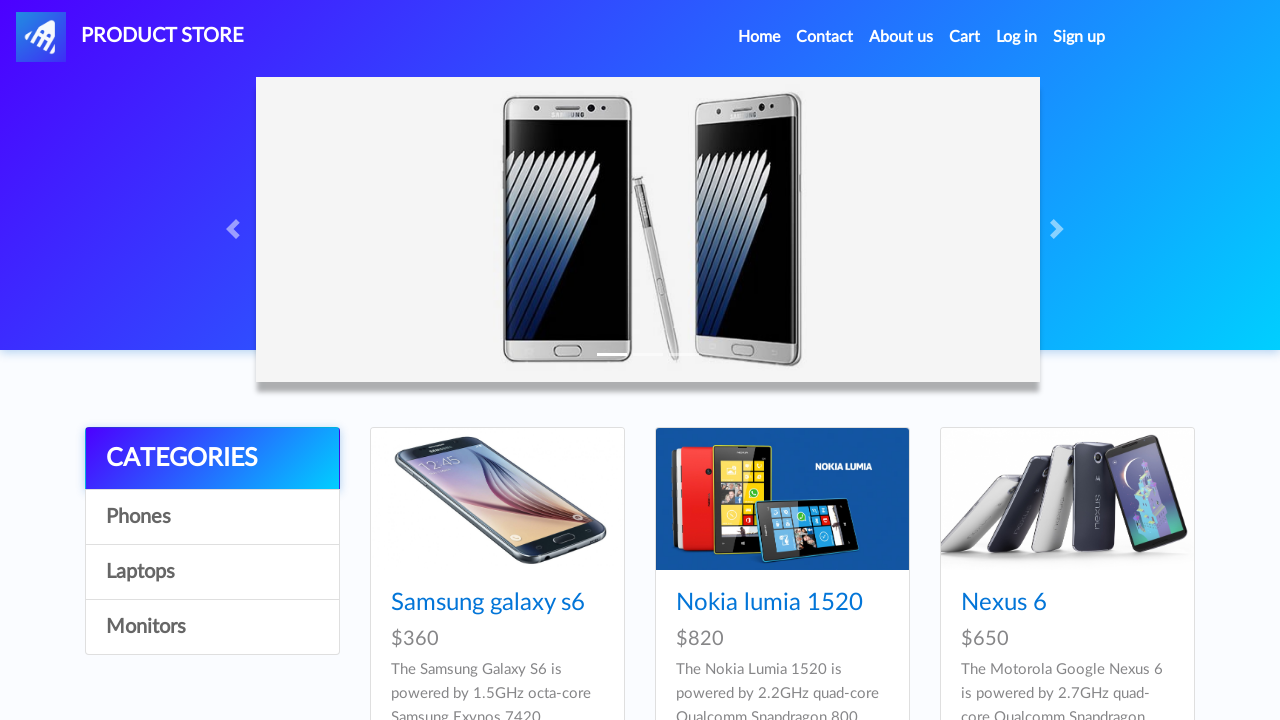

Clicked on Laptops category at (212, 572) on text=Laptops
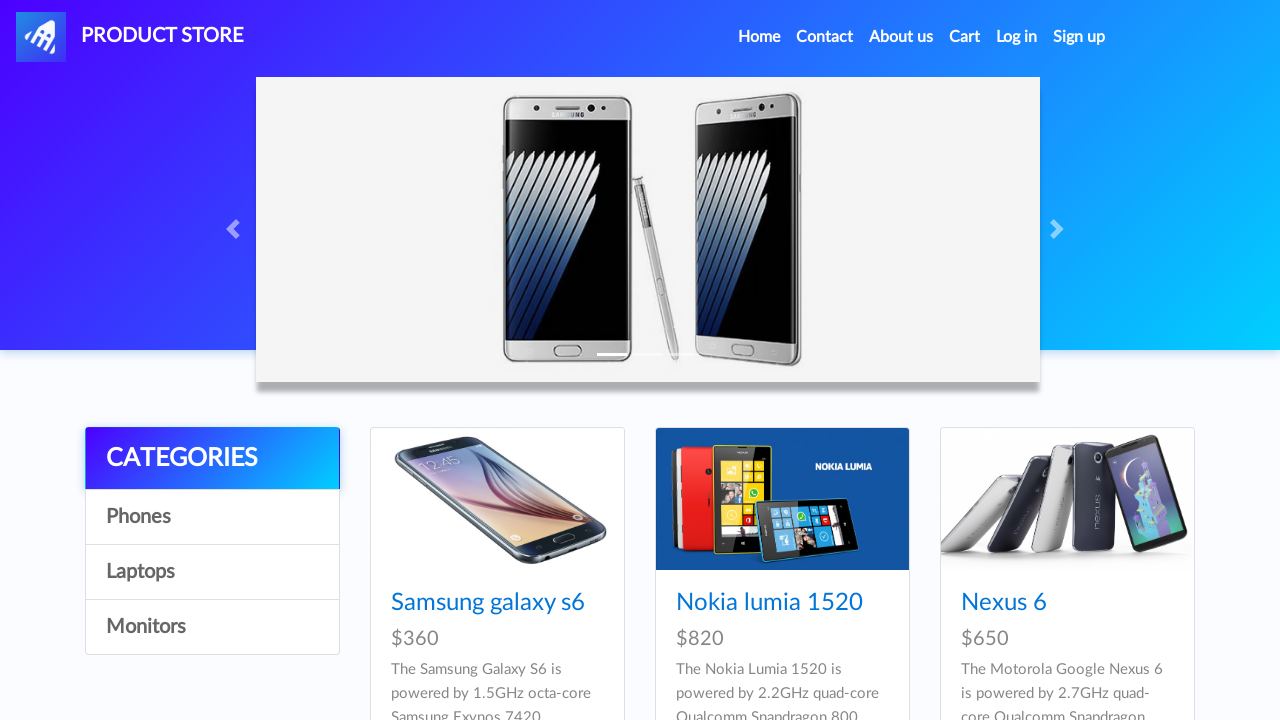

Waited 2 seconds for laptops to load
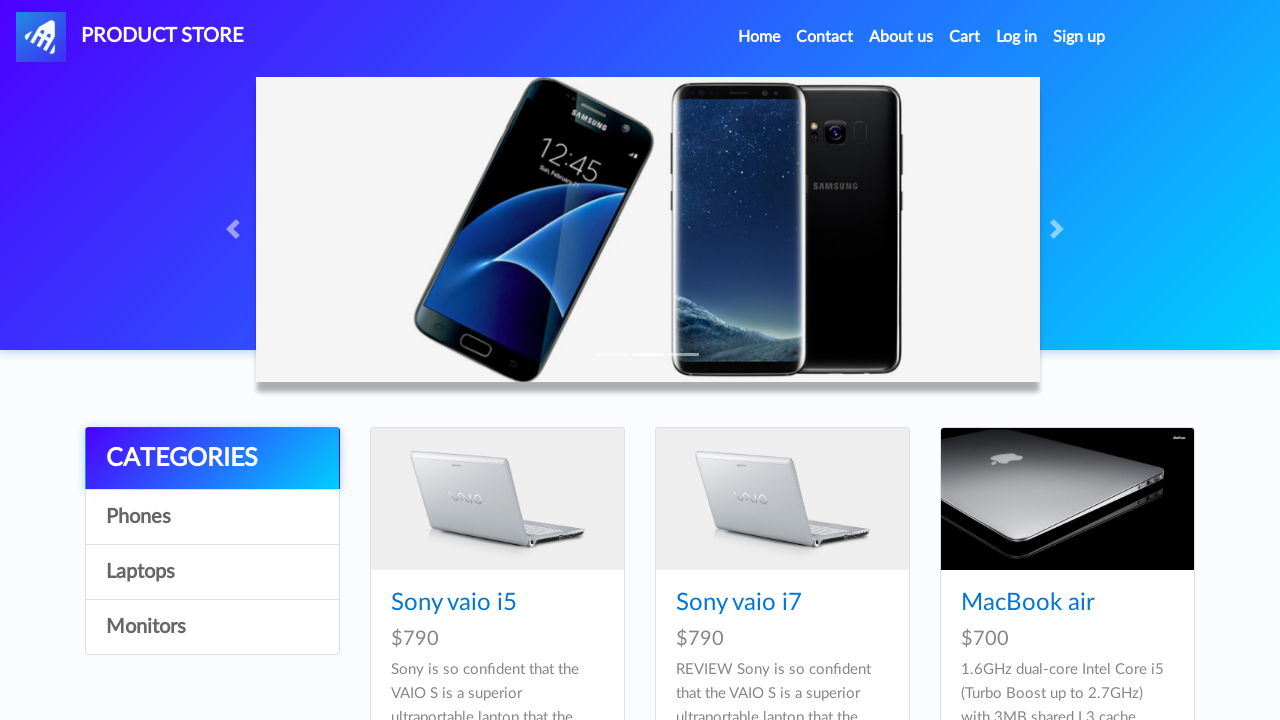

Clicked on MacBook Air product at (1028, 603) on text=MacBook air
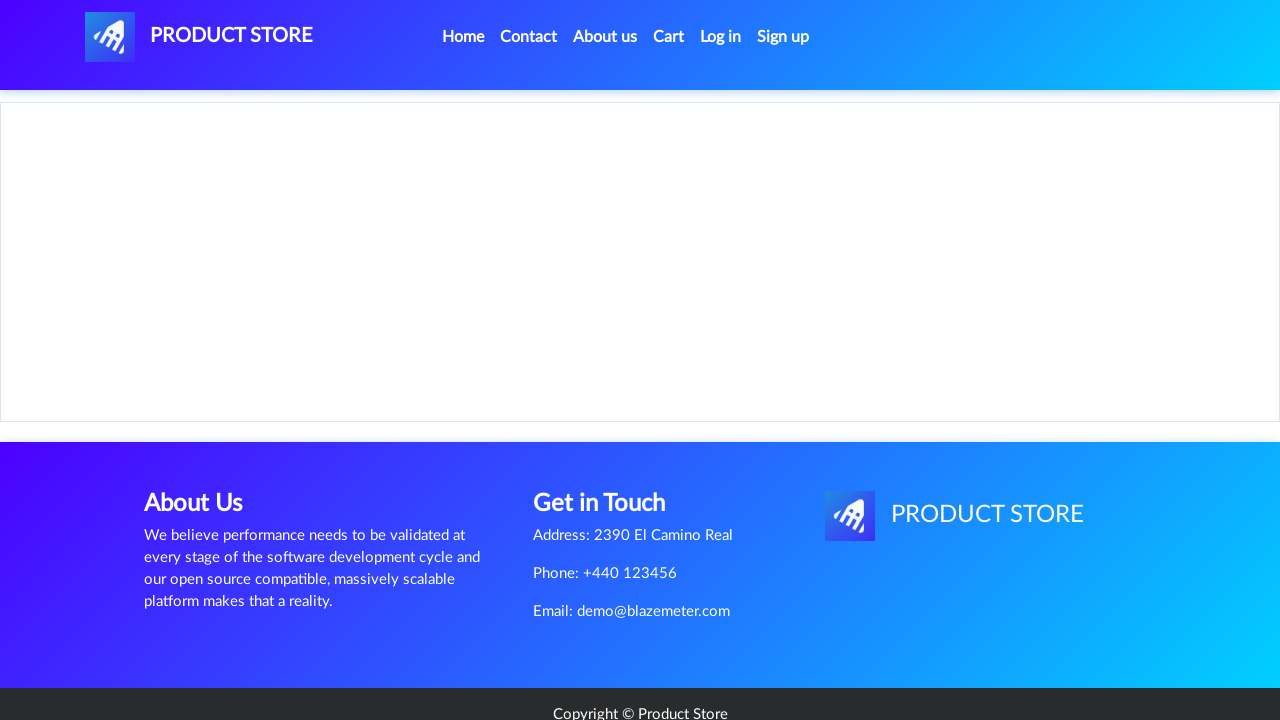

Waited 2 seconds for product page to load
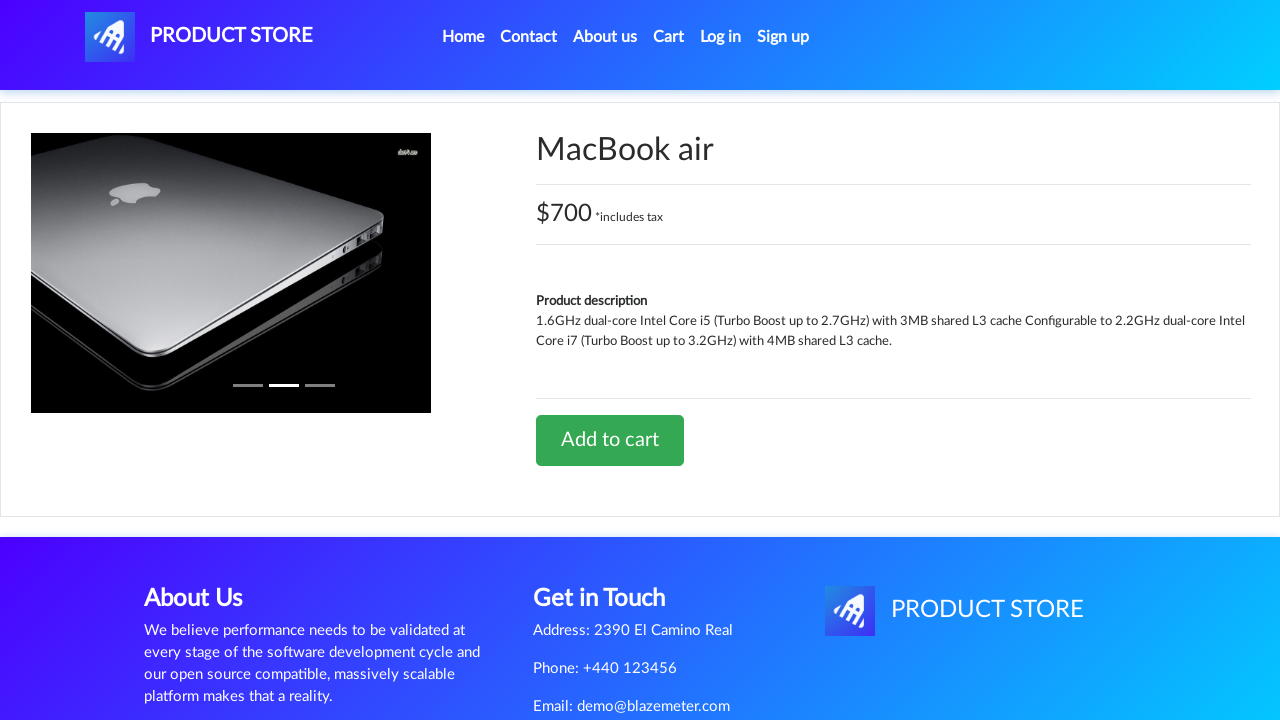

Set up dialog handler to accept alerts
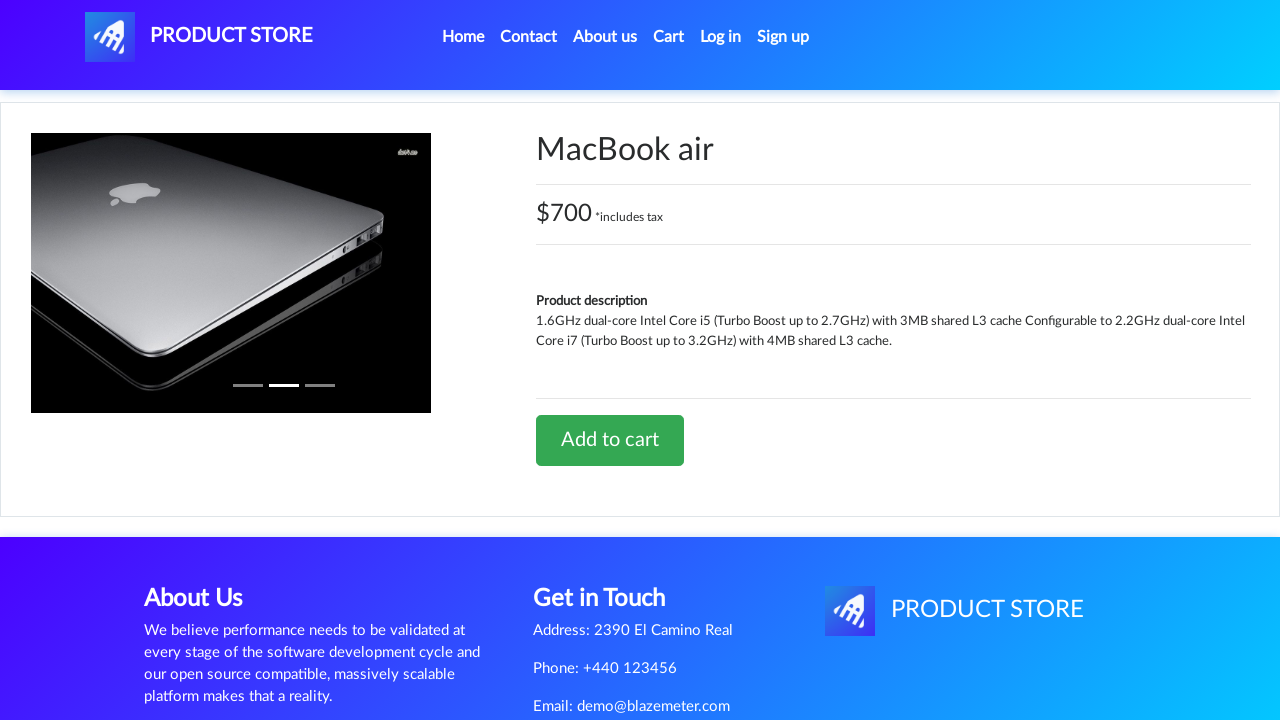

Clicked 'Add to cart' button at (610, 440) on text=Add to cart
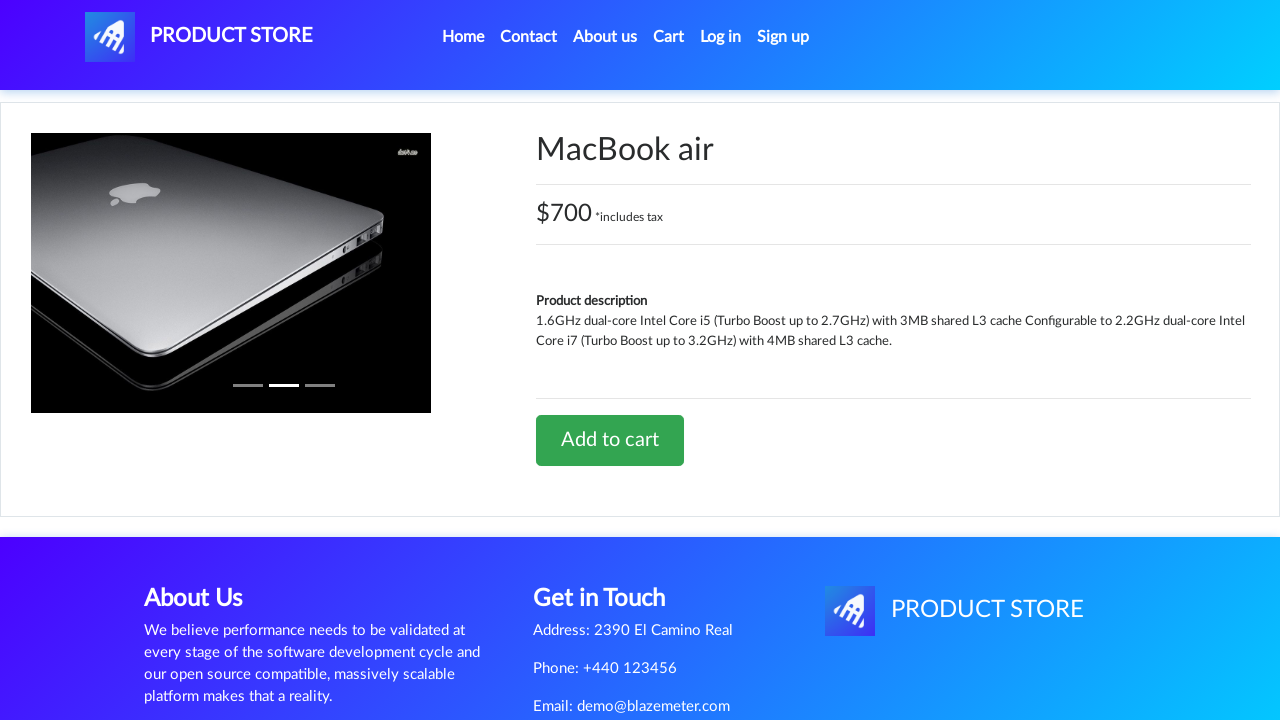

Waited 2 seconds for alert to be handled
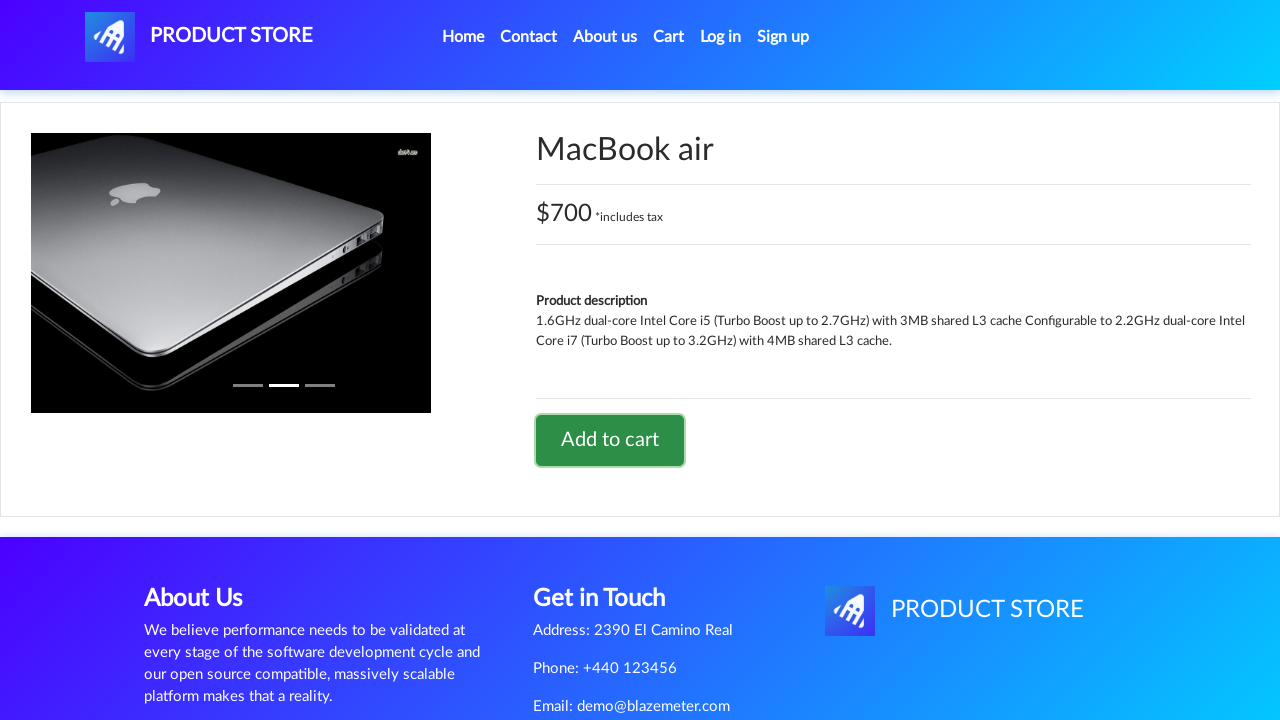

Clicked on Cart to view cart contents at (669, 37) on text=Cart
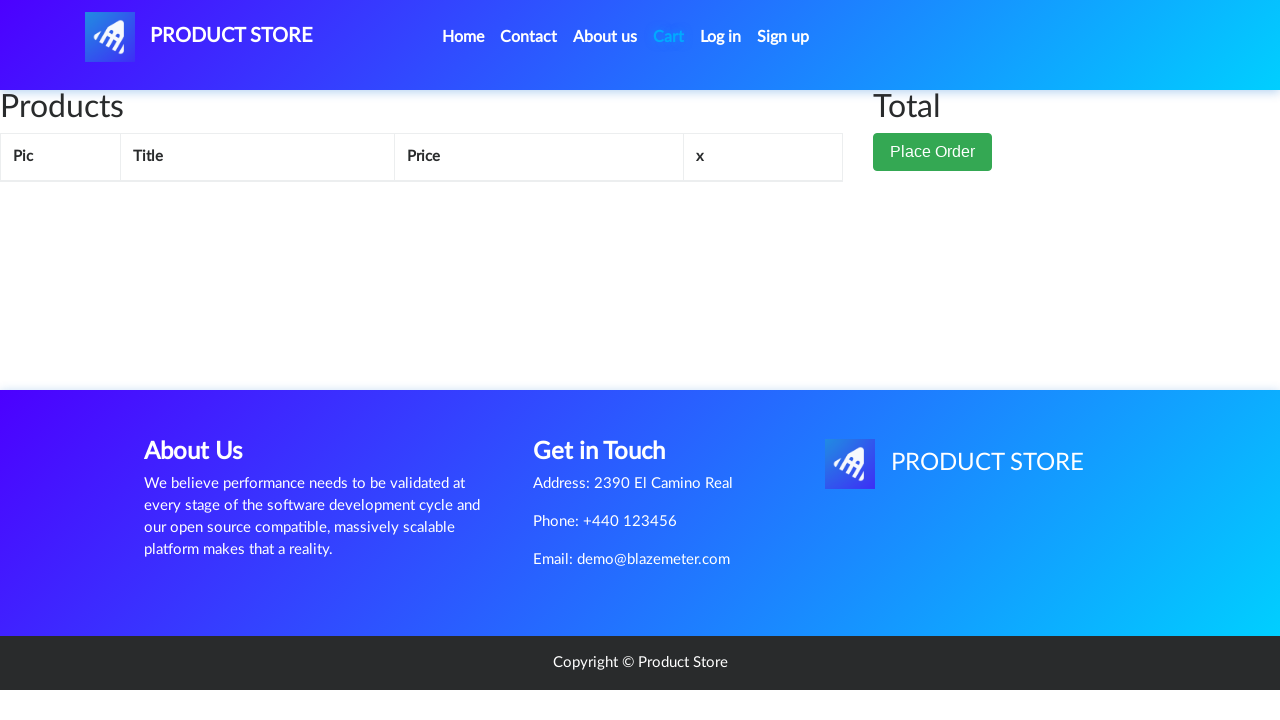

Waited 2 seconds for cart to load
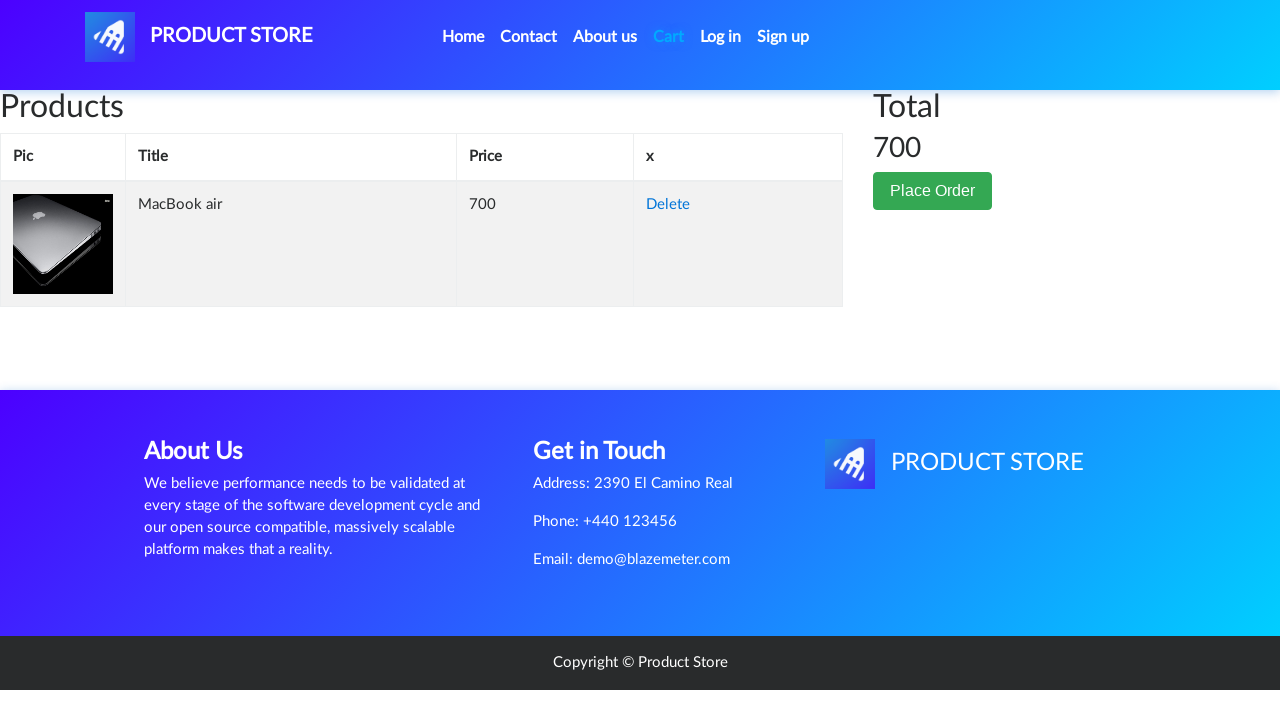

Verified cart item is present in table
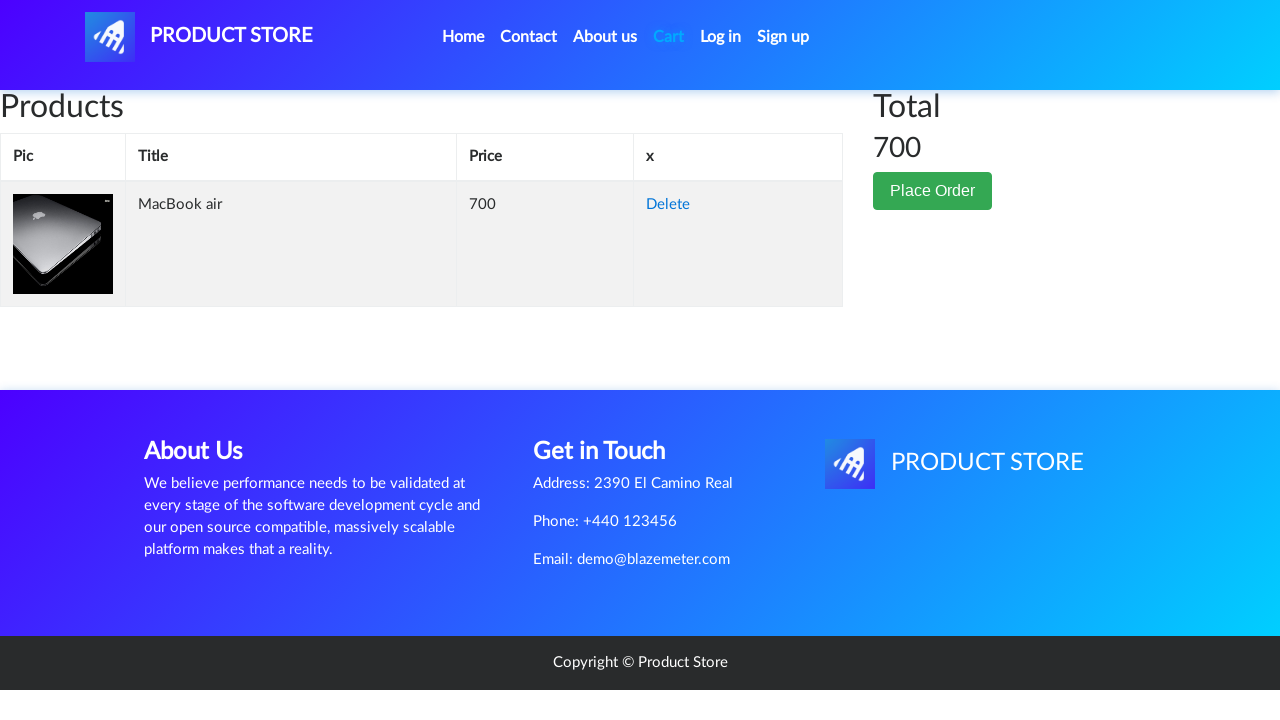

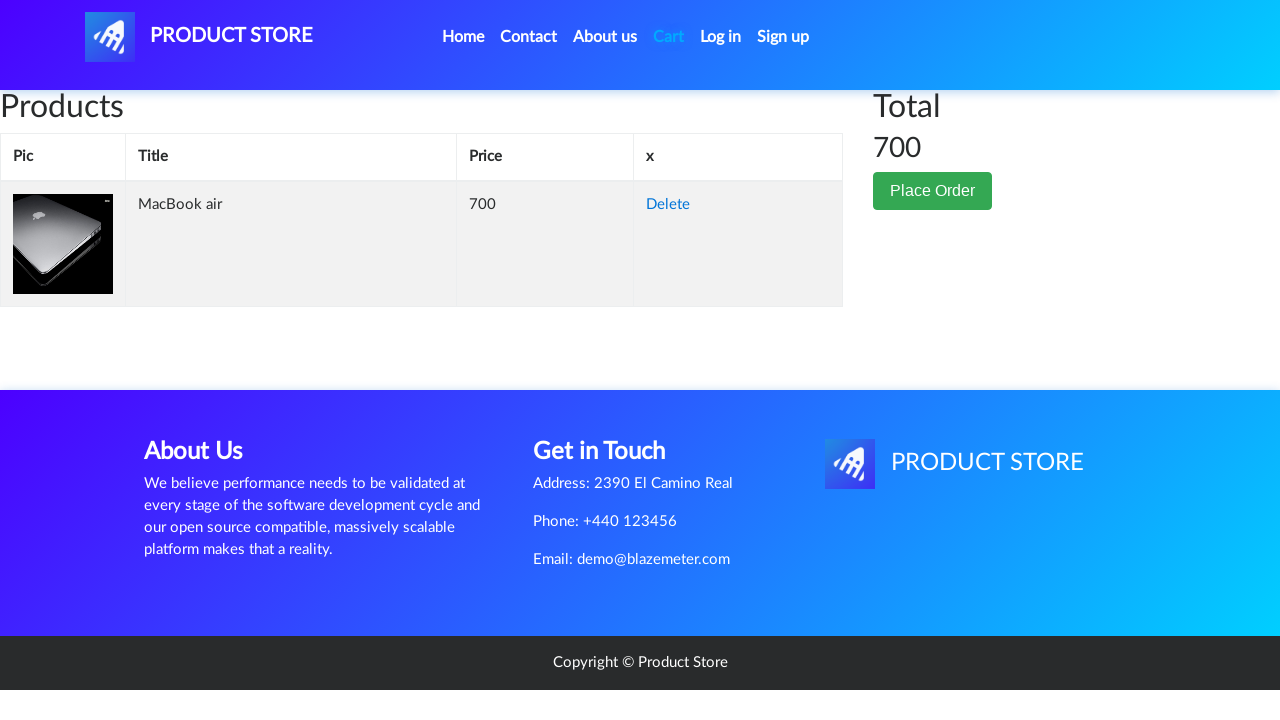